Searches for tomato on an e-commerce site using the search functionality

Starting URL: https://rahulshettyacademy.com/seleniumPractise/#/

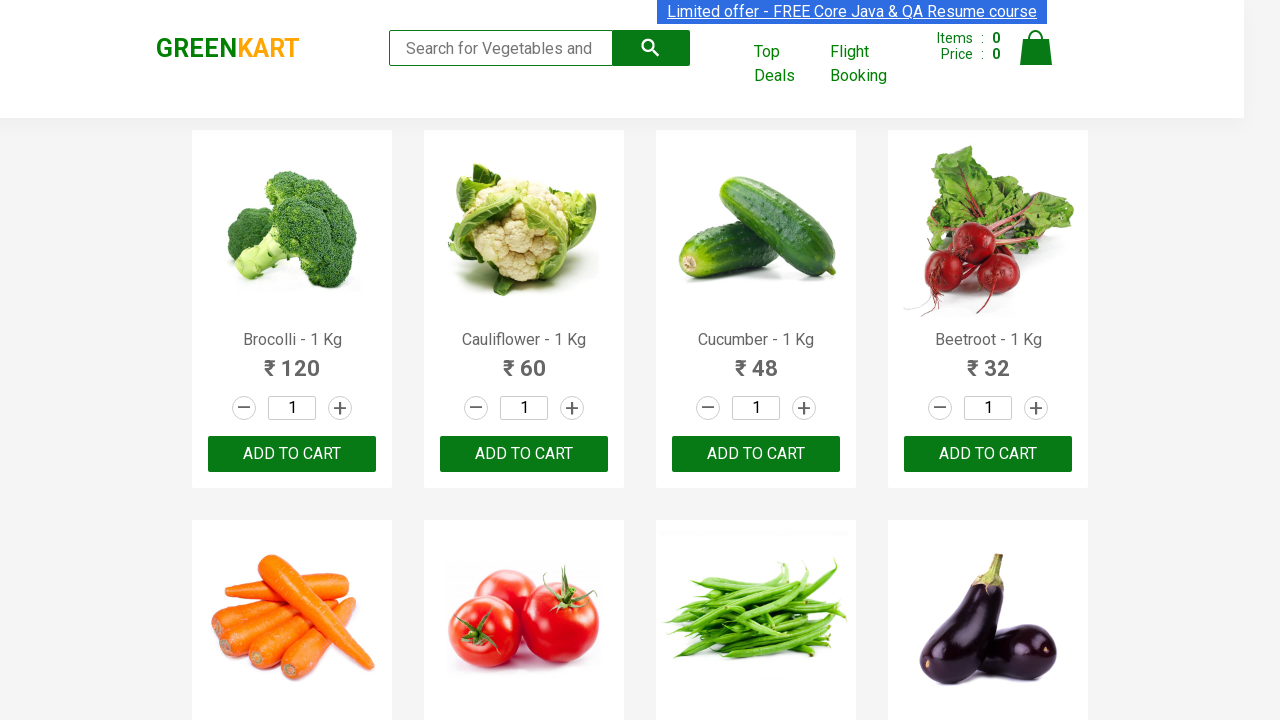

Filled search field with 'tomato' on [type="search"]
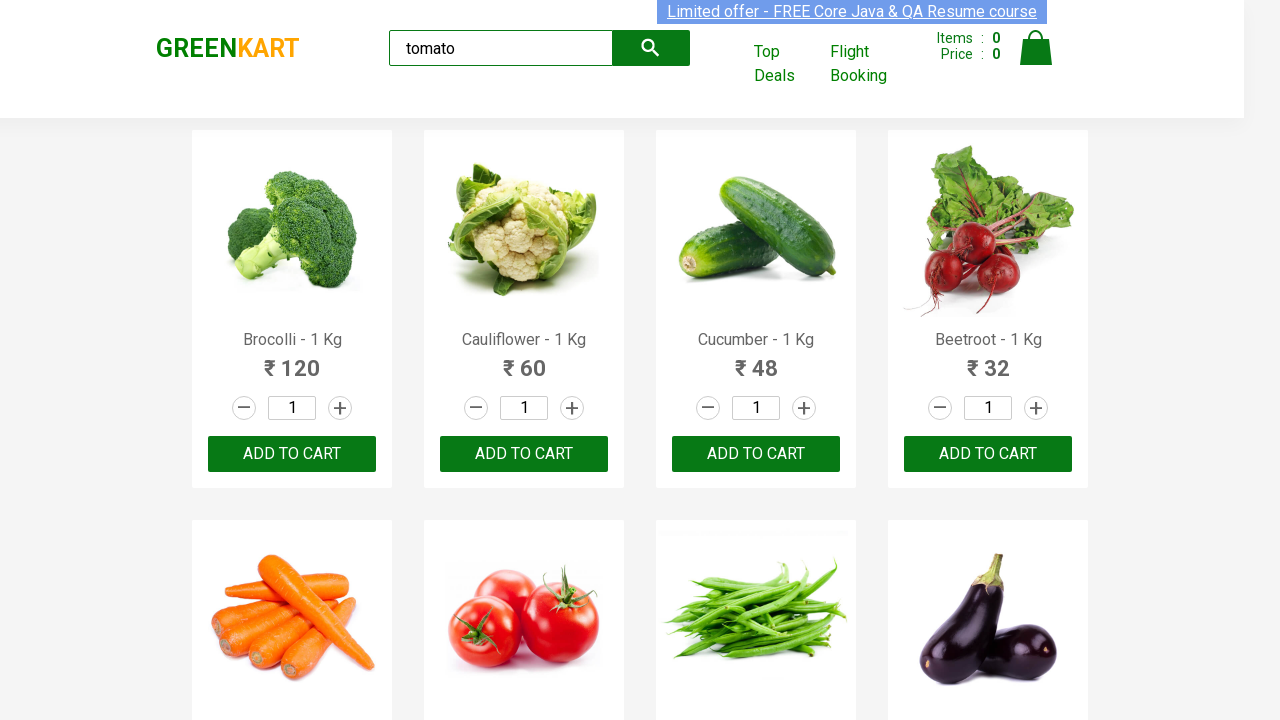

Clicked submit button to search for tomato at (651, 48) on [type="submit"]
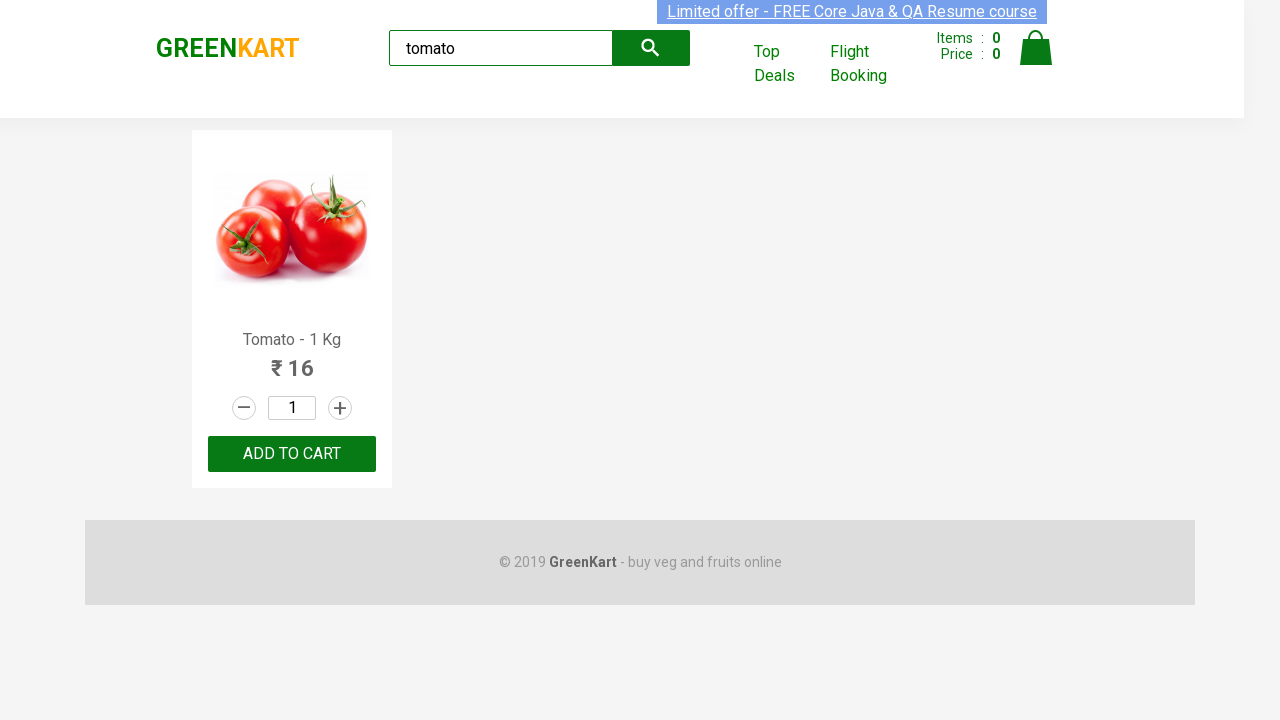

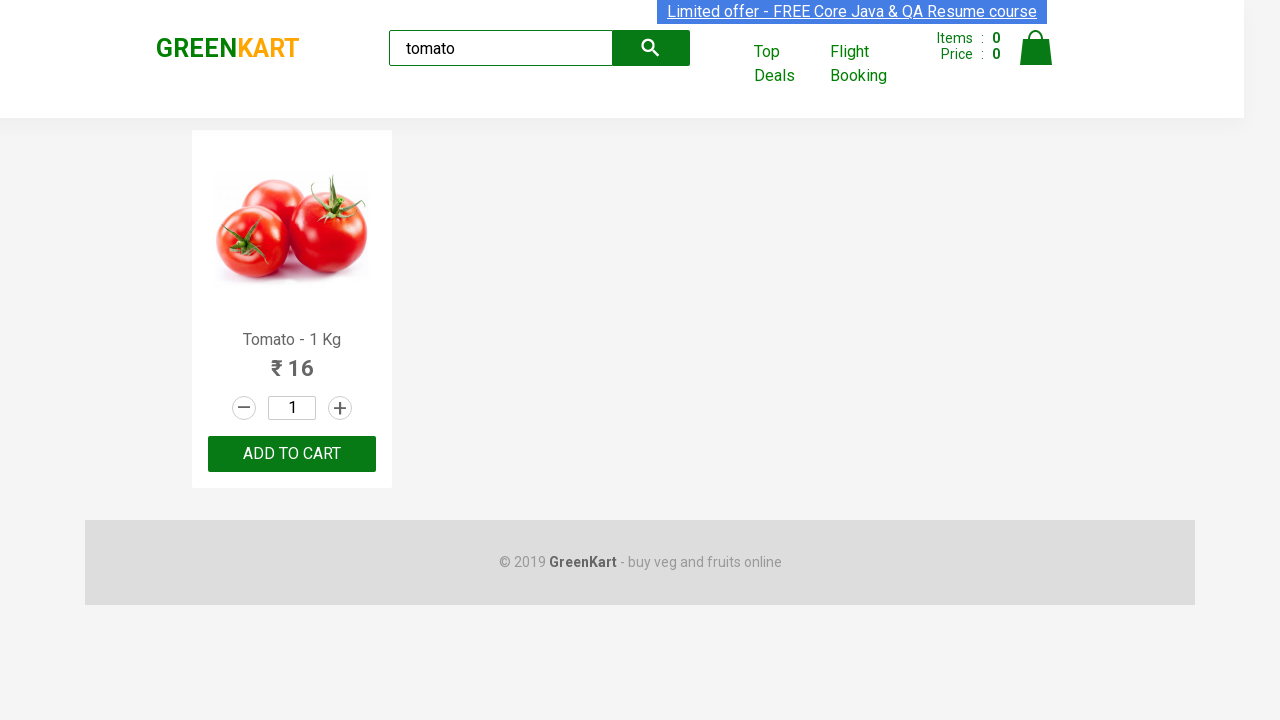